Solves a math problem by extracting two numbers from the page, calculating their sum, and selecting the result from a dropdown

Starting URL: https://suninjuly.github.io/selects1.html

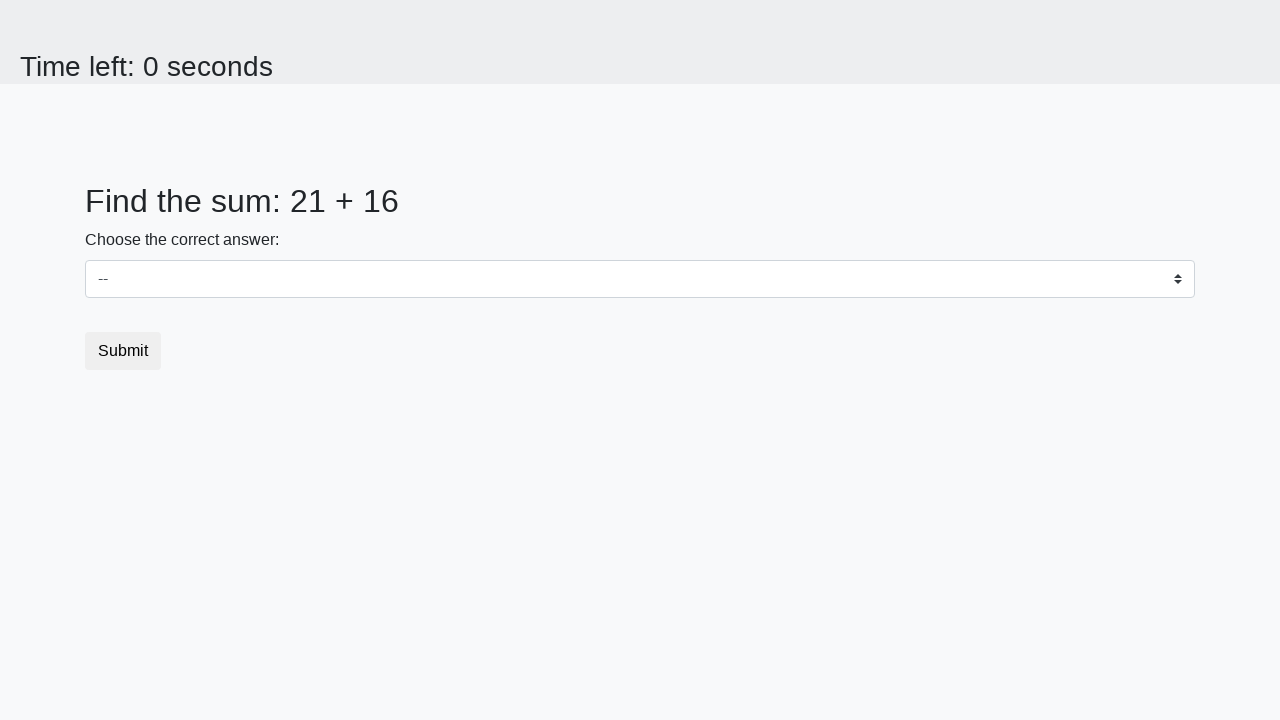

Extracted first number from span#num1
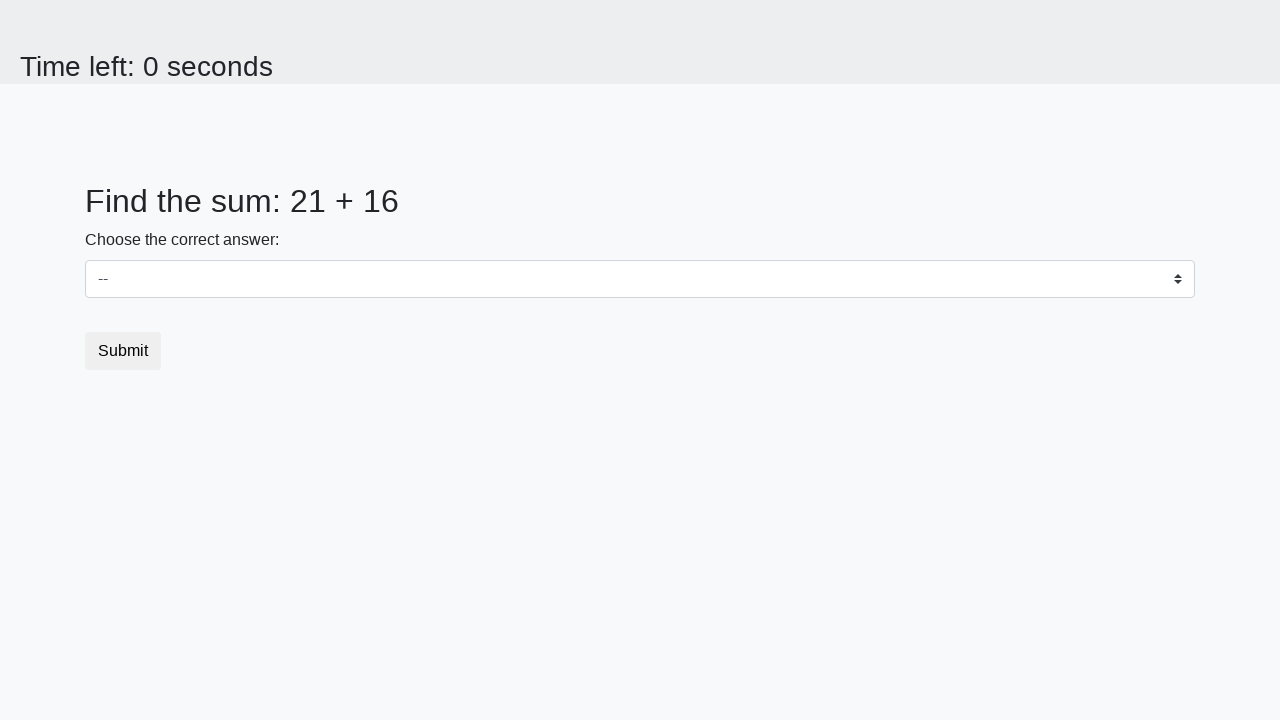

Extracted second number from span#num2
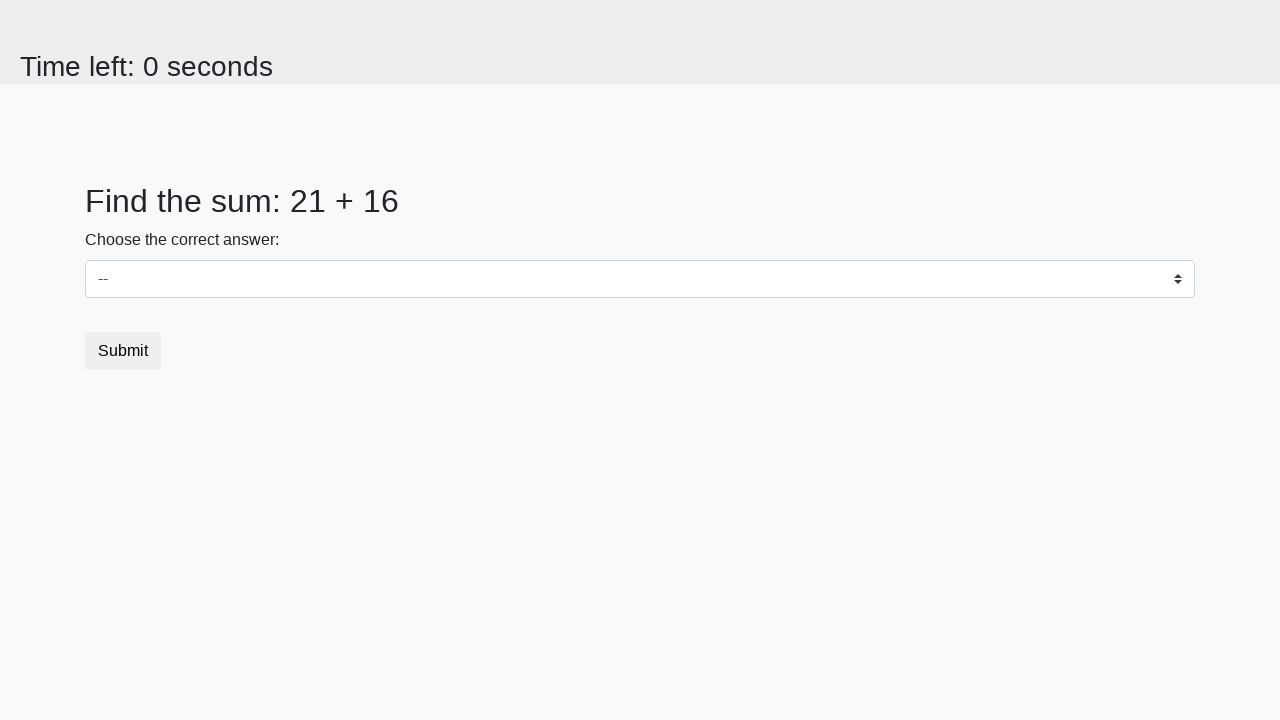

Calculated sum: 21 + 16 = 37
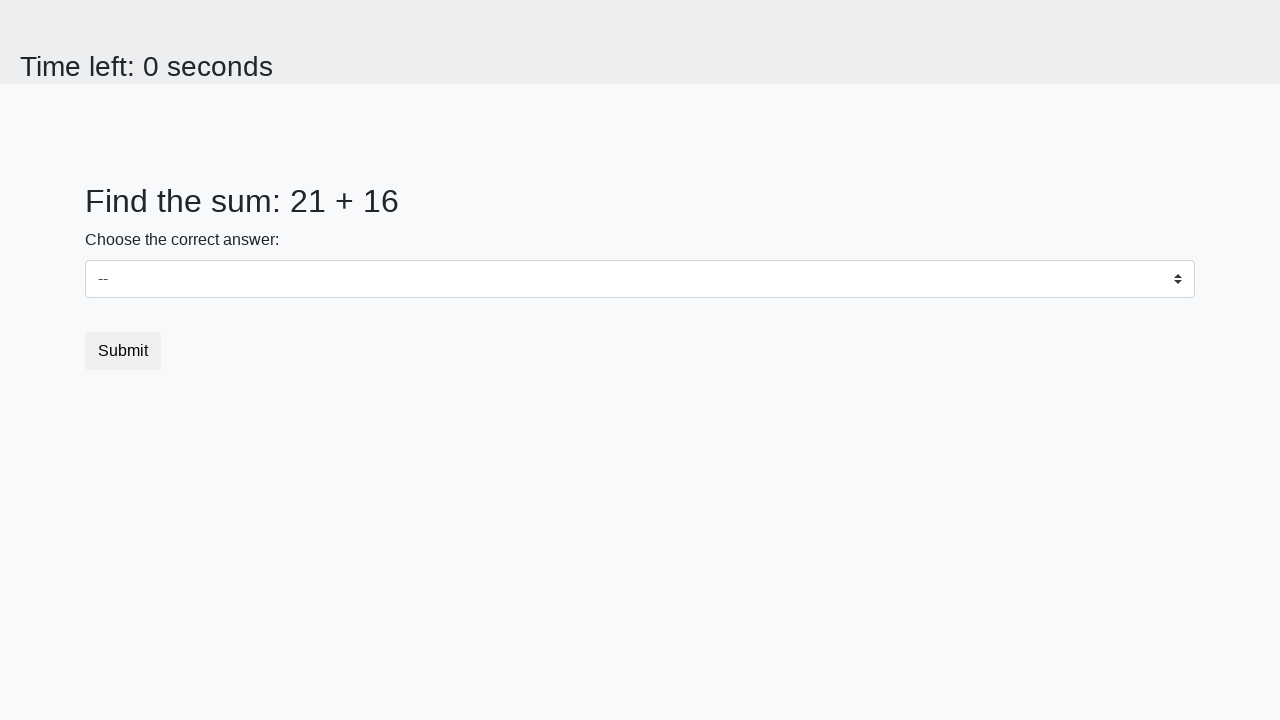

Selected sum value 37 from dropdown on select
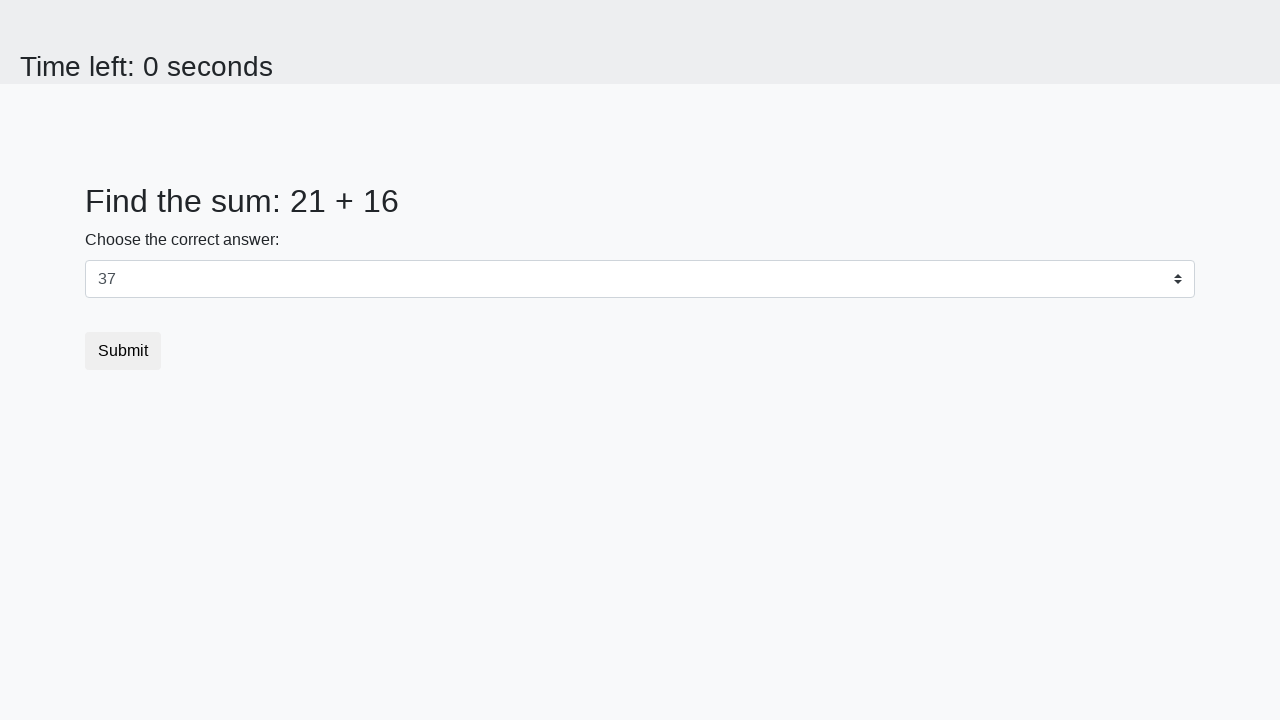

Clicked the submit button at (123, 351) on button.btn
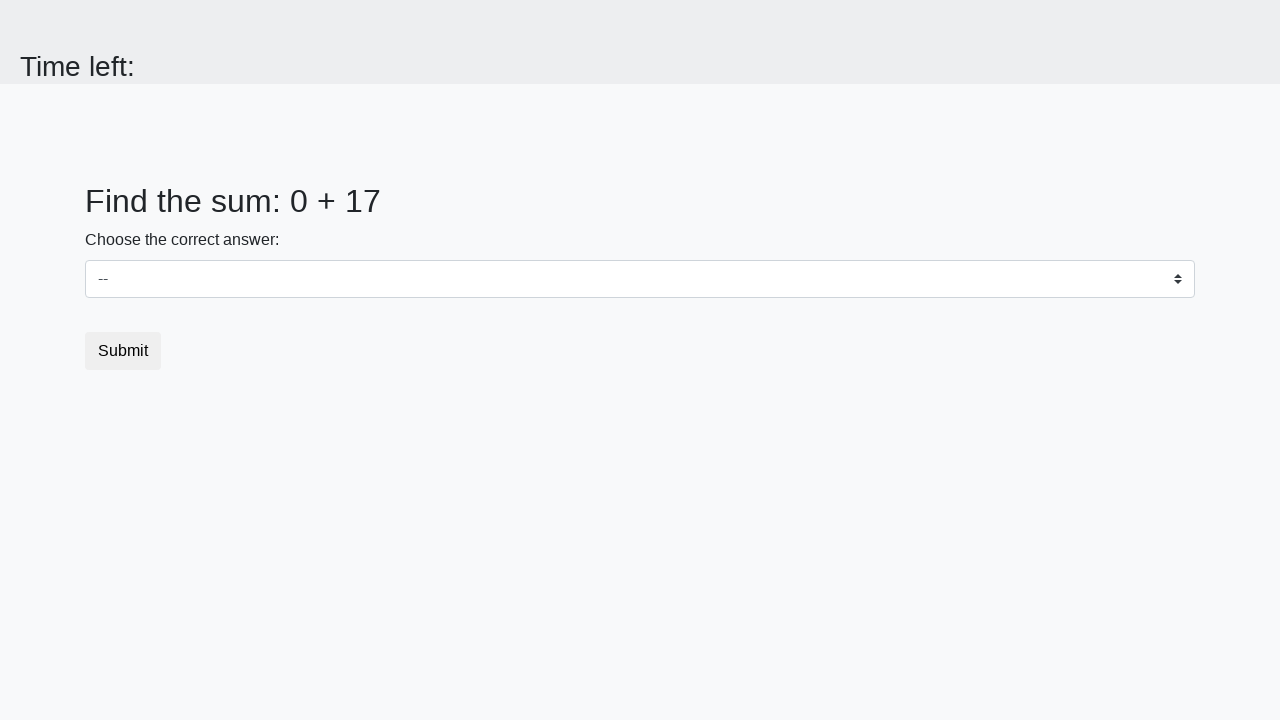

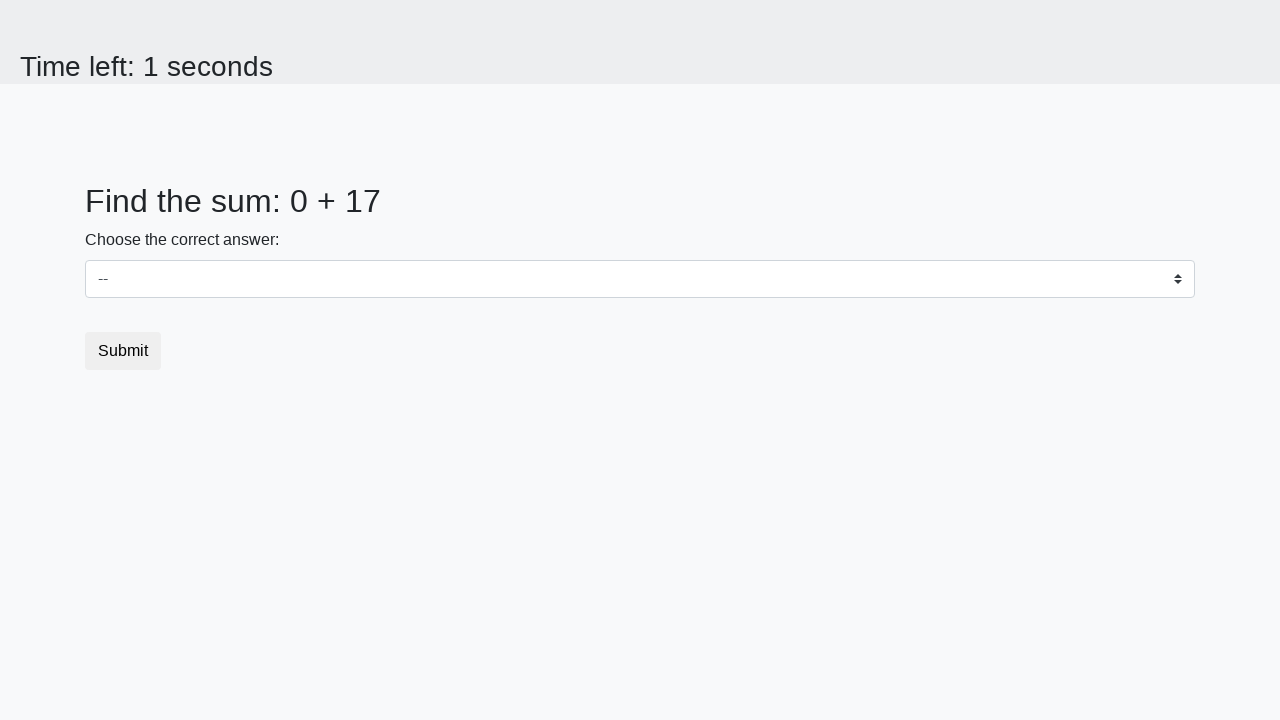